Tests dynamic controls on the Herokuapp demo site by interacting with a checkbox and button that adds/removes elements

Starting URL: https://the-internet.herokuapp.com/

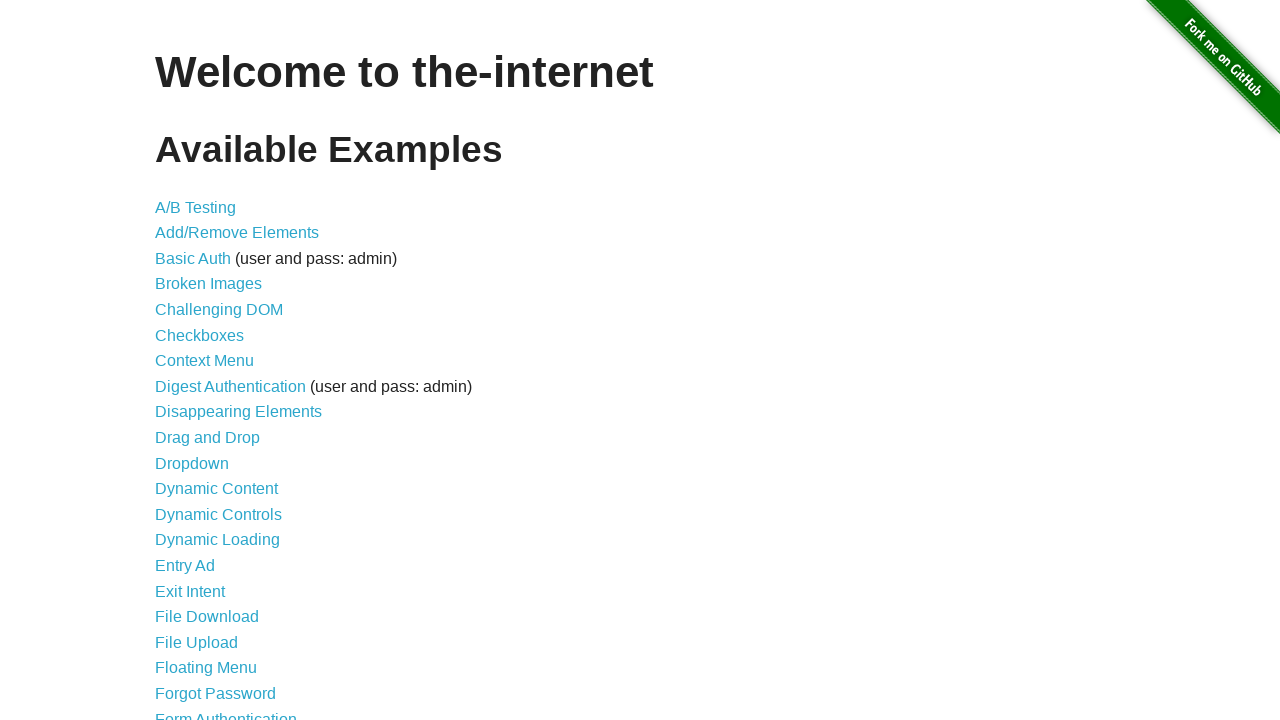

Clicked on Dynamic Controls link at (218, 514) on a:has-text('Dynamic Controls')
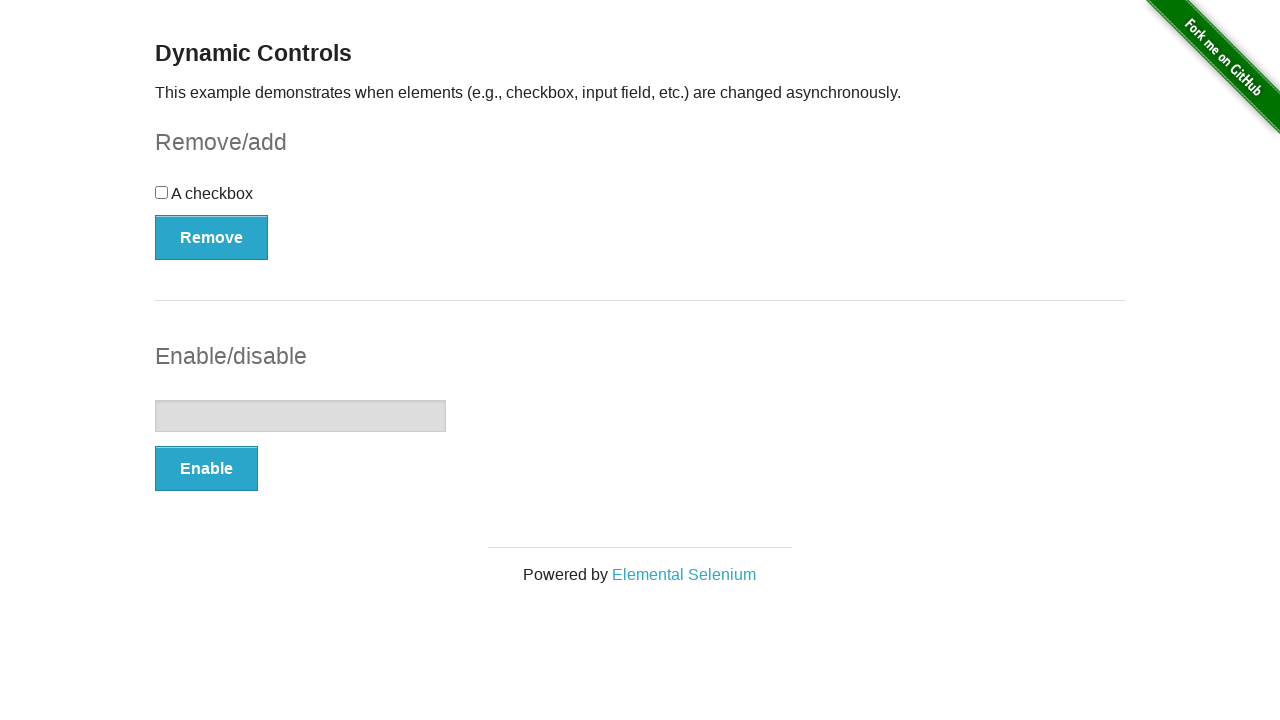

Checkbox element loaded on page
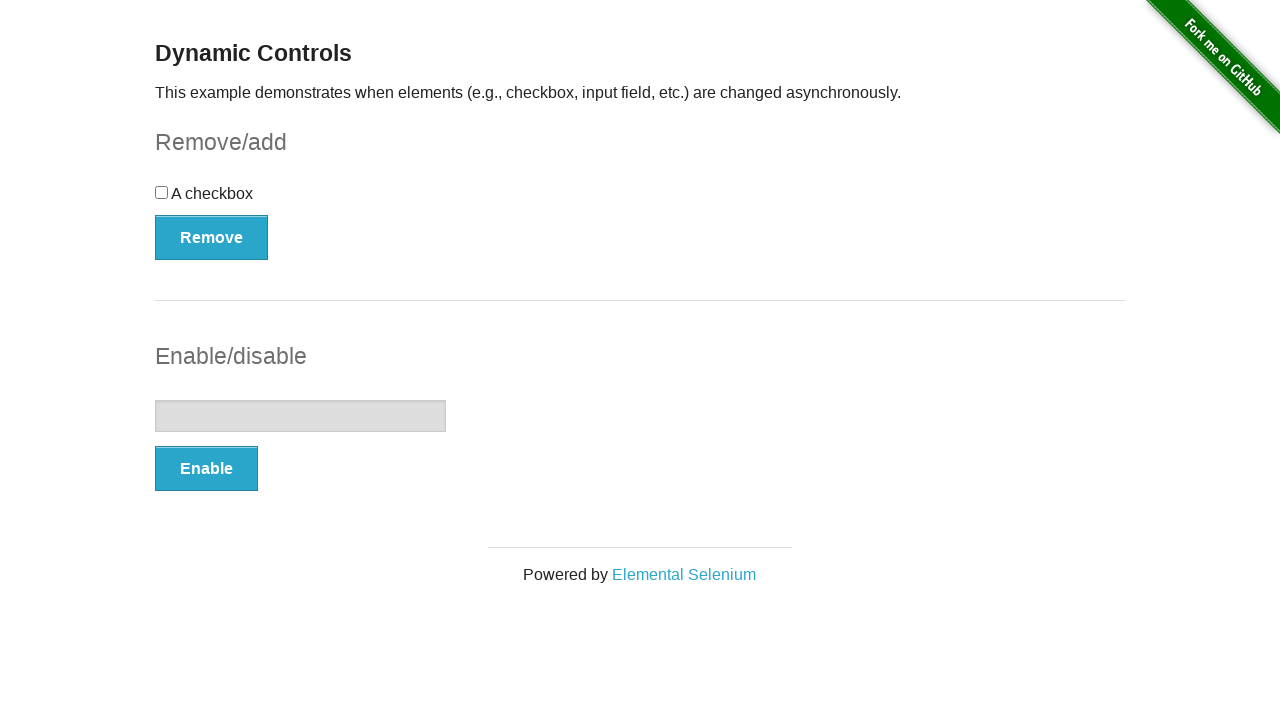

Clicked the checkbox element at (162, 192) on input[type='checkbox']
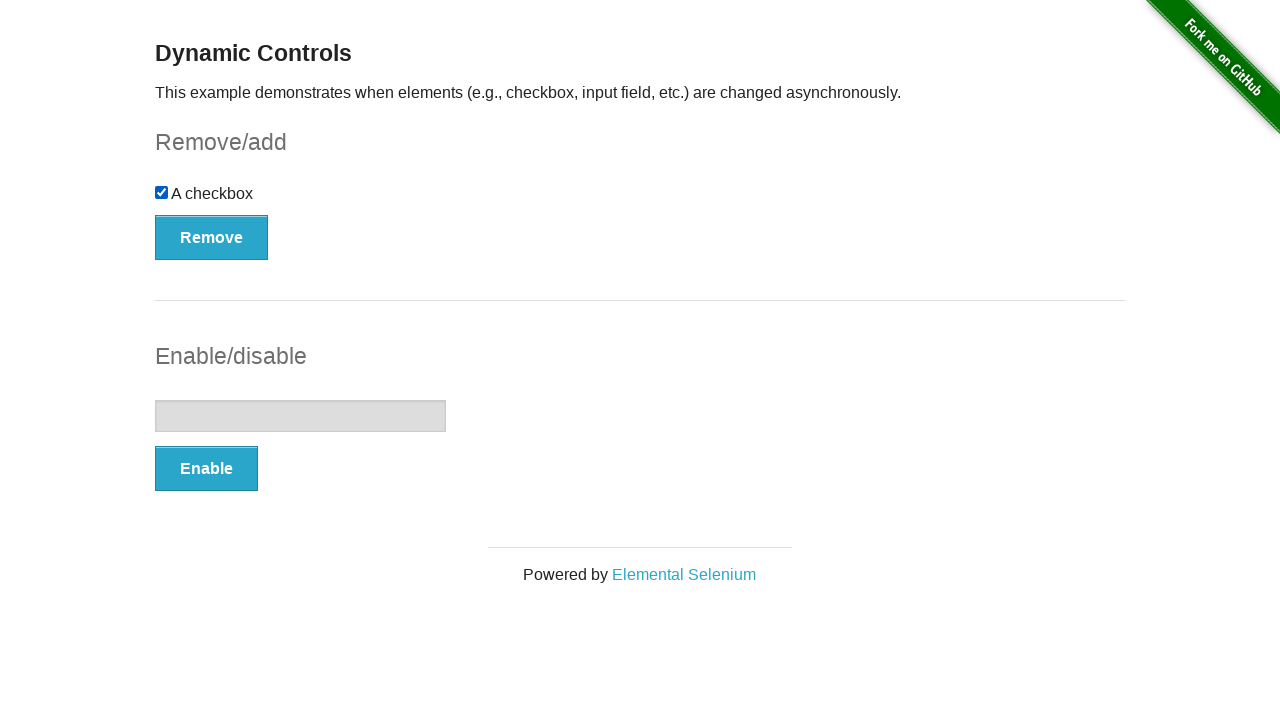

Clicked the Remove/Add button to remove checkbox at (212, 237) on button[onclick='swapCheckbox()']
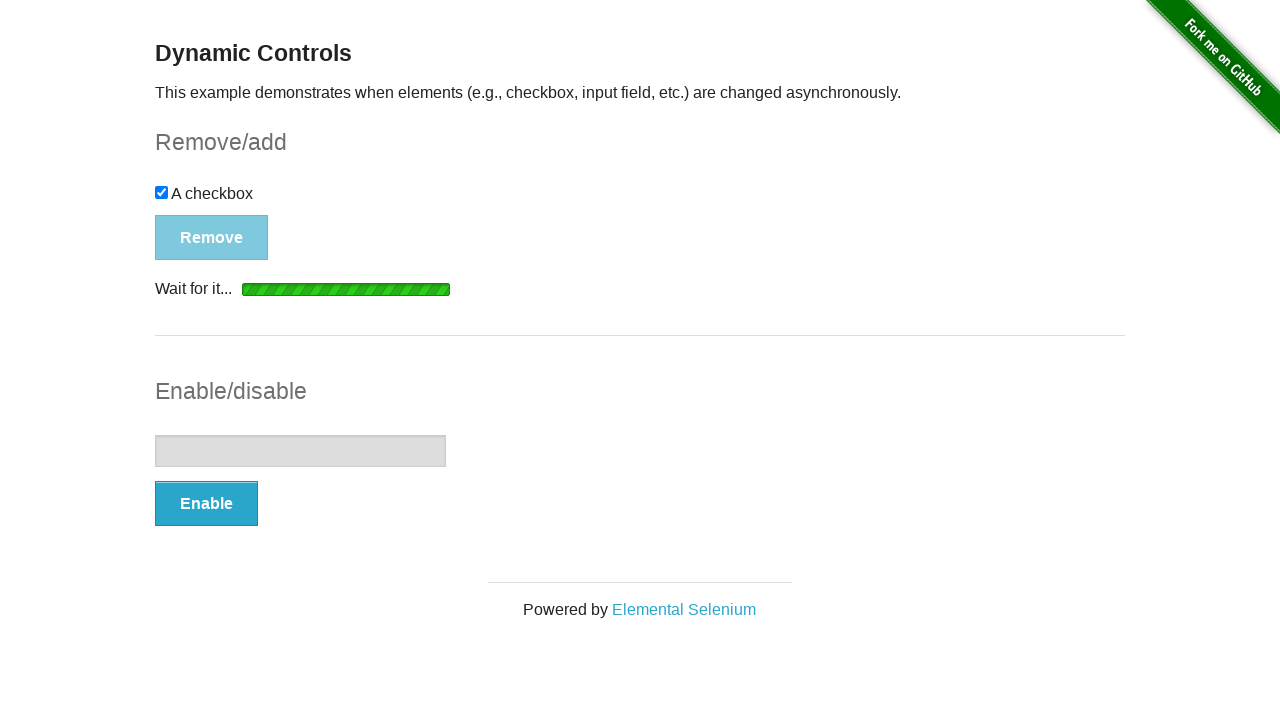

Message appeared after removing checkbox
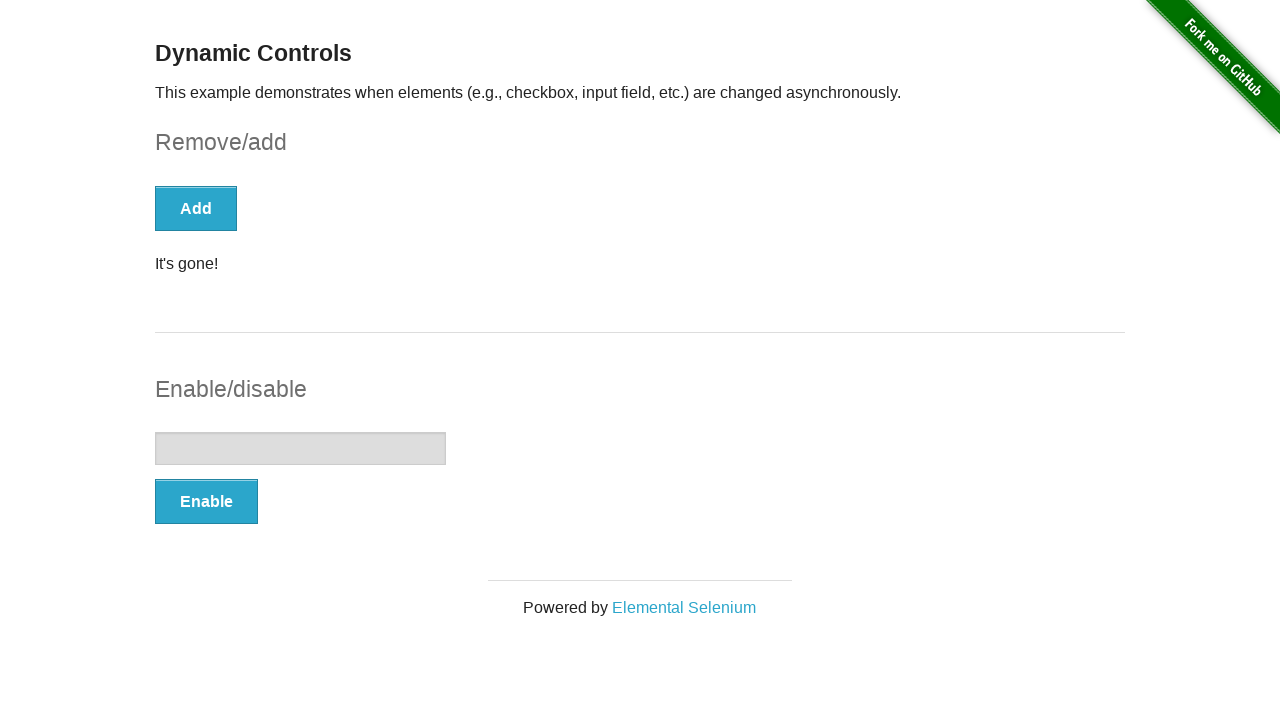

Clicked the Add button to restore checkbox at (196, 208) on button[onclick='swapCheckbox()']
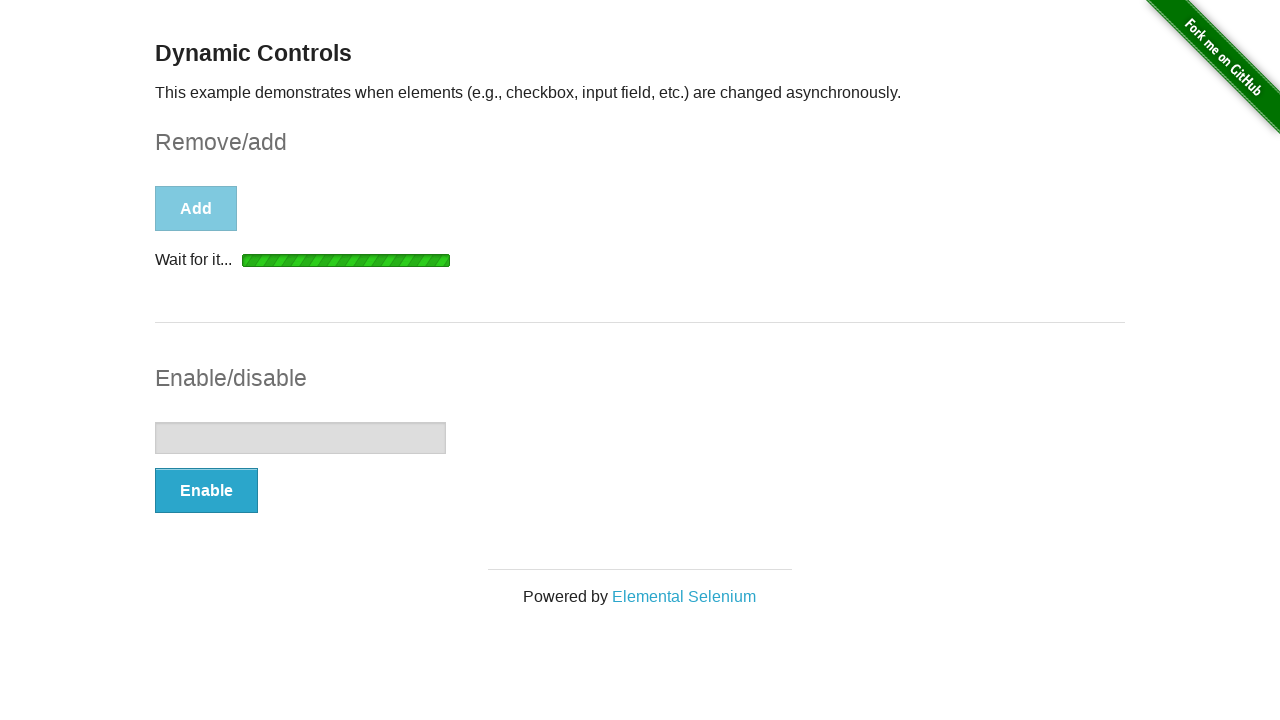

Message updated after adding checkbox back
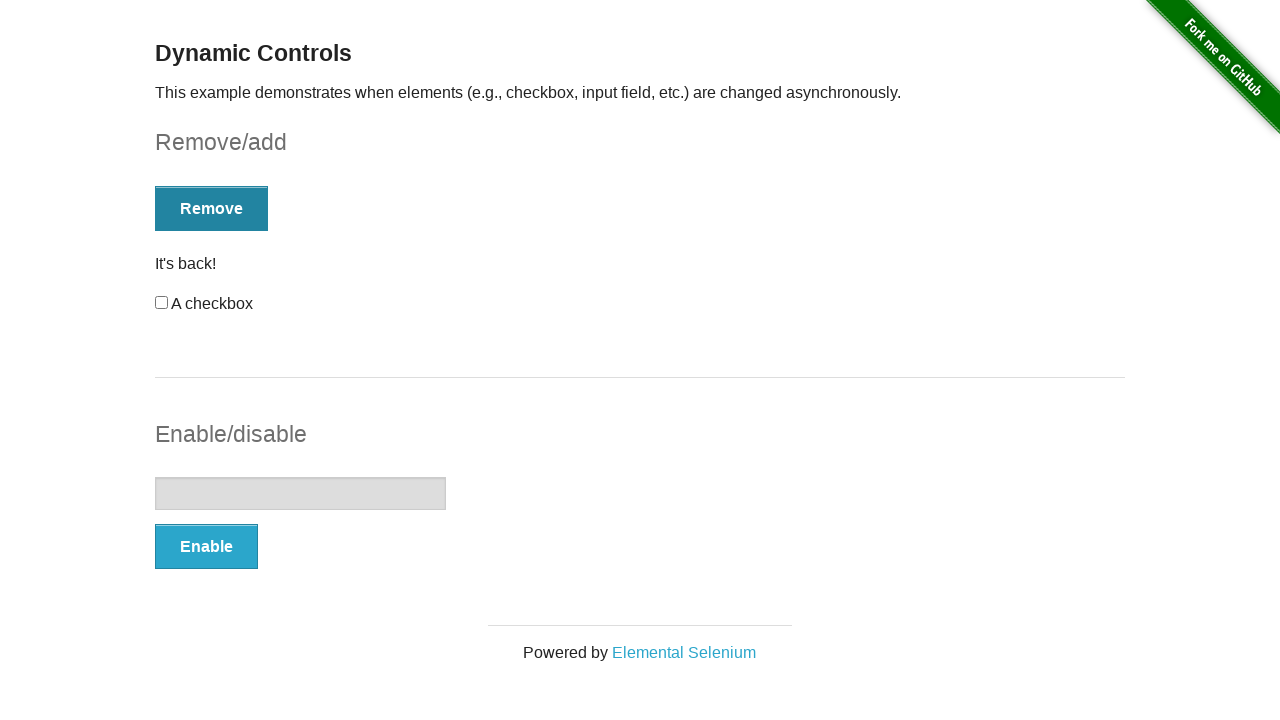

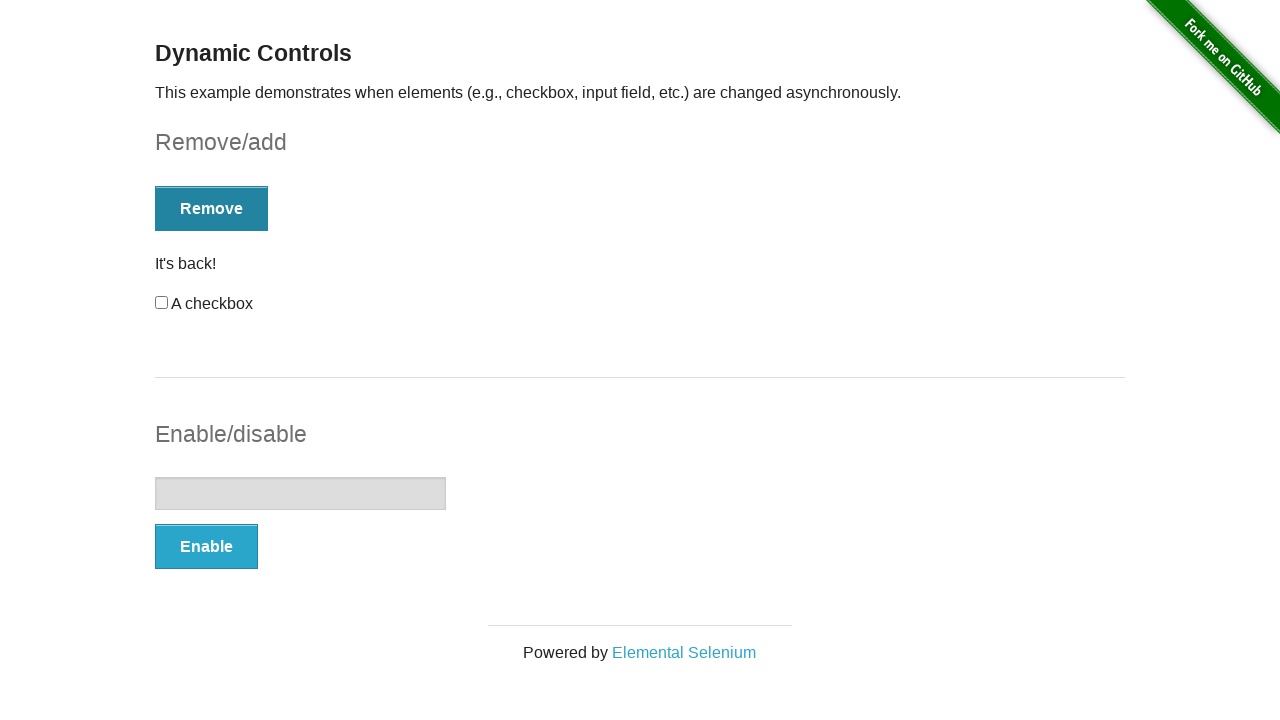